Tests the text box form on DemoQA by filling in name, email, current address, and permanent address fields, then submitting the form

Starting URL: https://demoqa.com/text-box

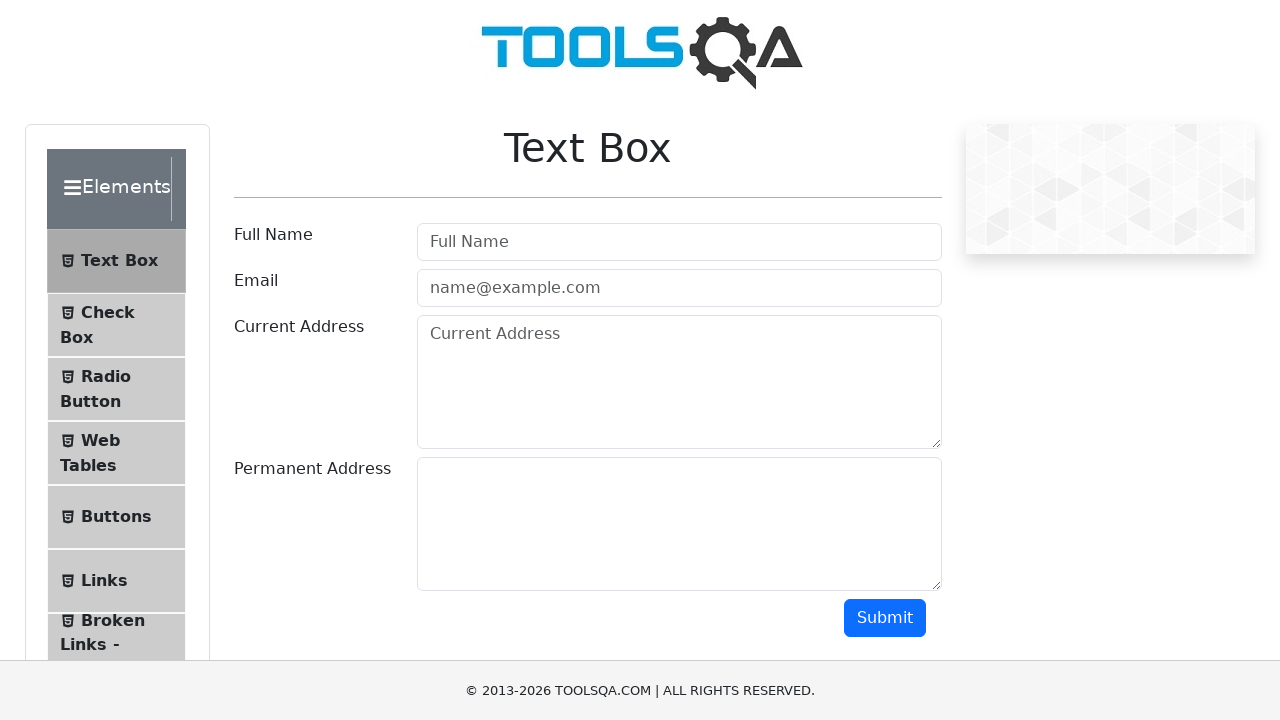

Filled in name field with 'John Anderson' on #userName
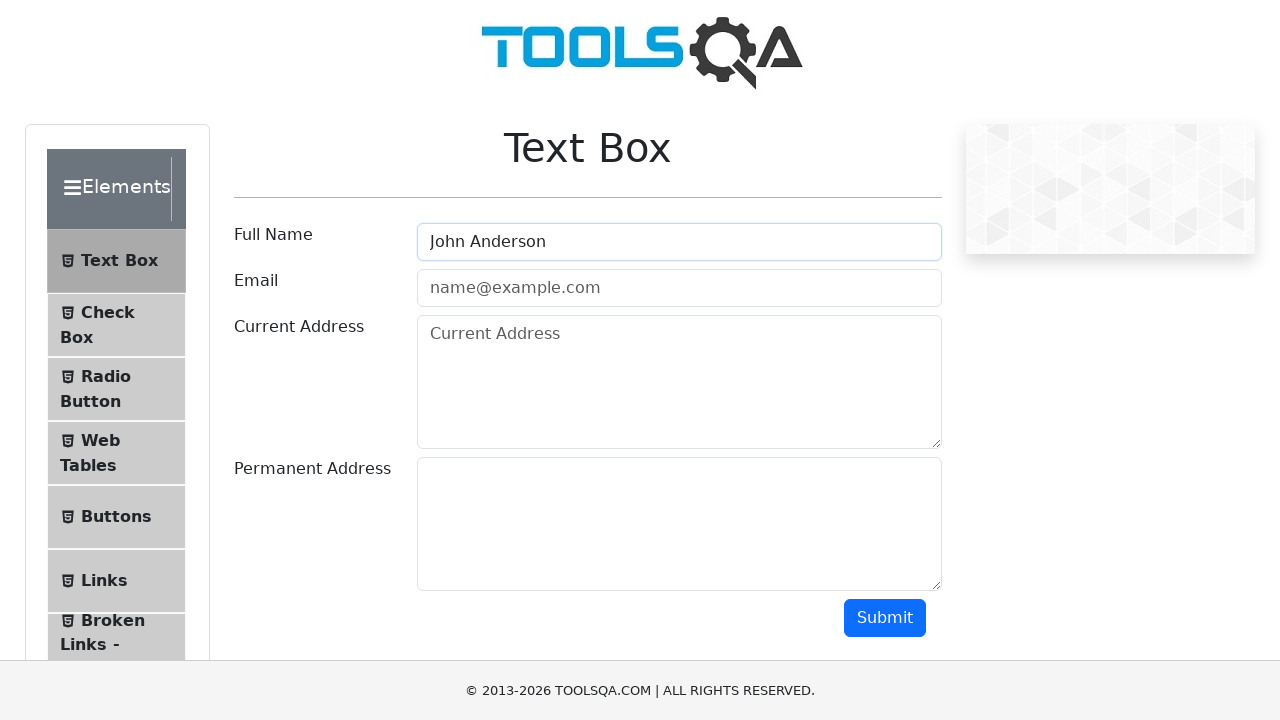

Filled in email field with 'john.anderson@testmail.com' on #userEmail
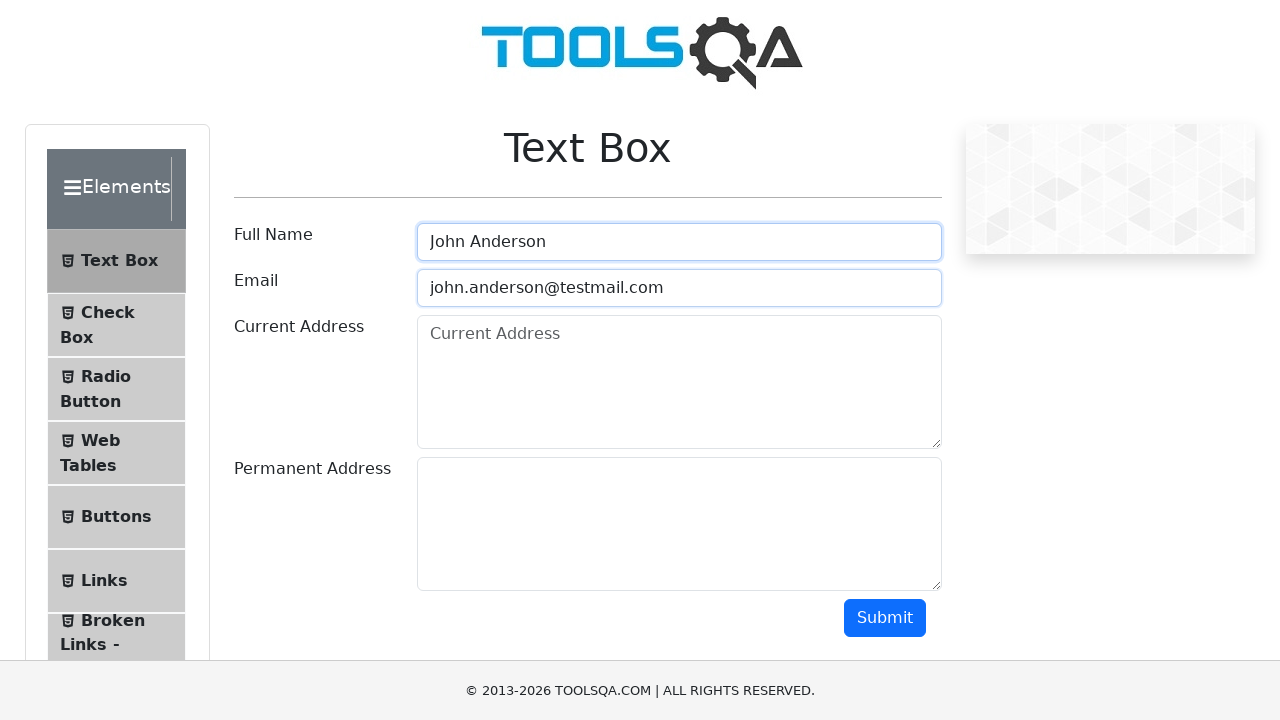

Filled in current address field with '123 Main Street, Apt 4B, New York, NY 10001' on #currentAddress
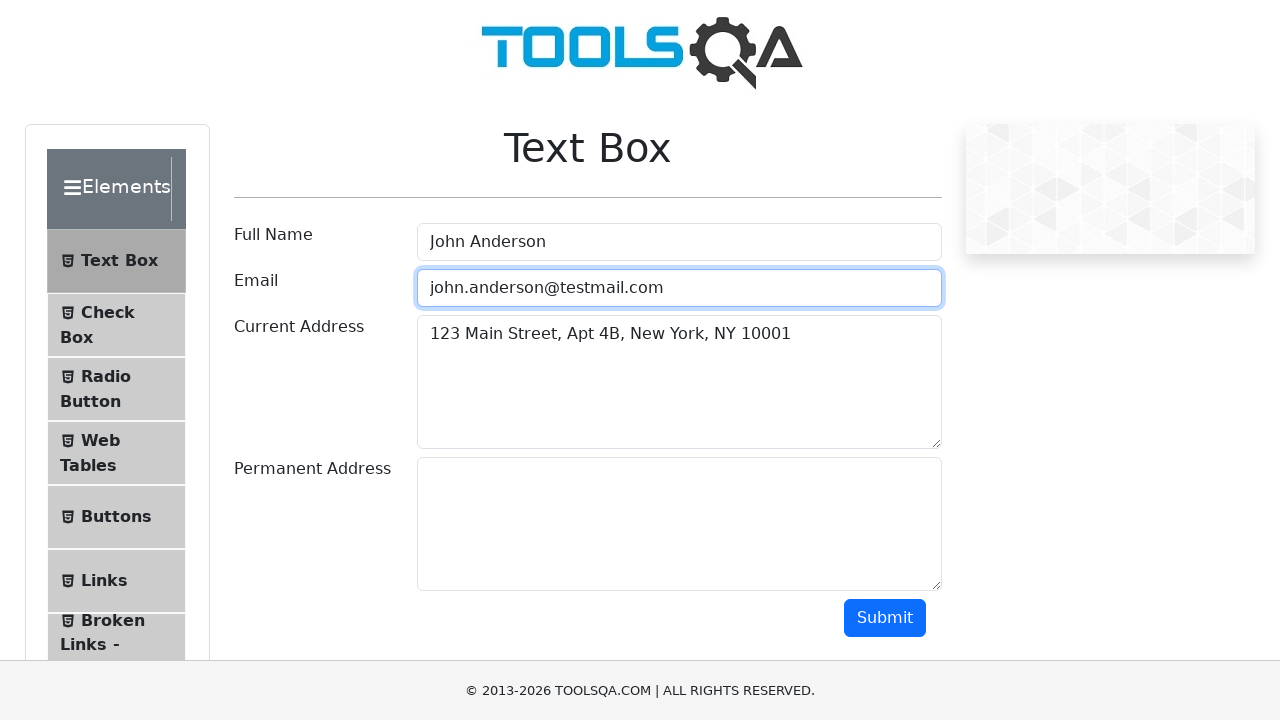

Filled in permanent address field with '456 Oak Avenue, Los Angeles, CA 90001' on #permanentAddress
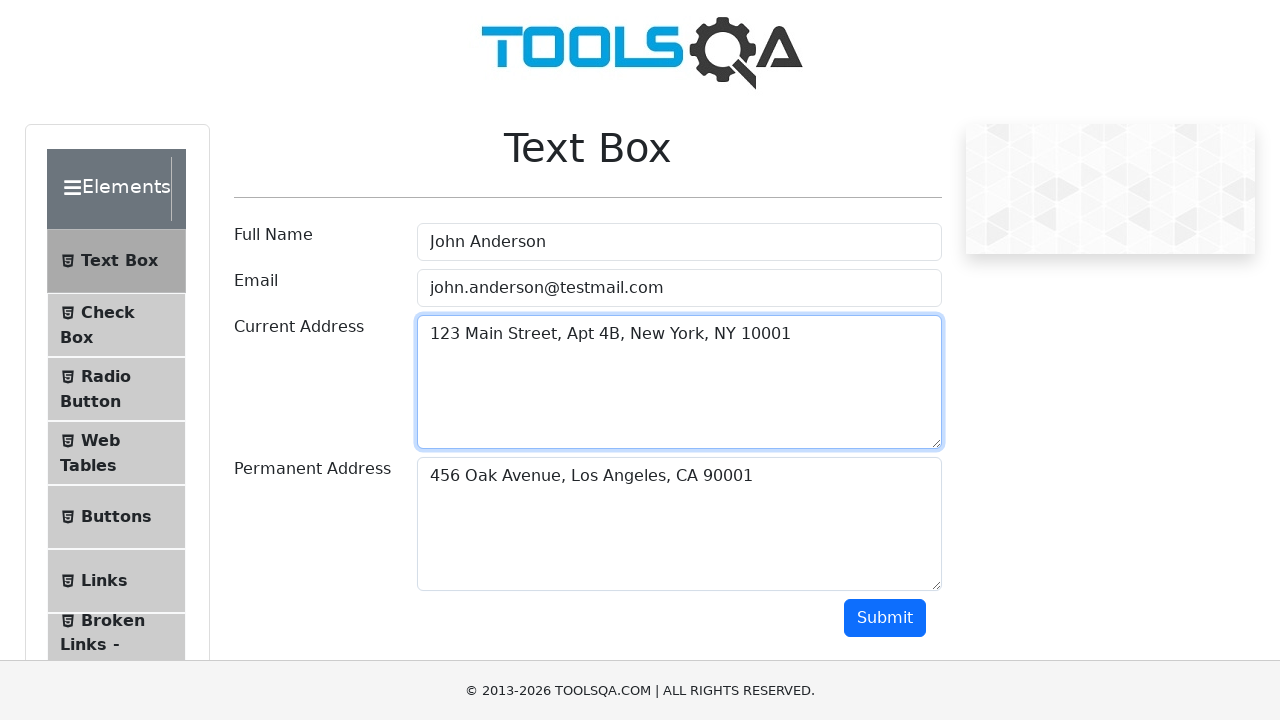

Clicked submit button to submit the form at (885, 618) on #submit
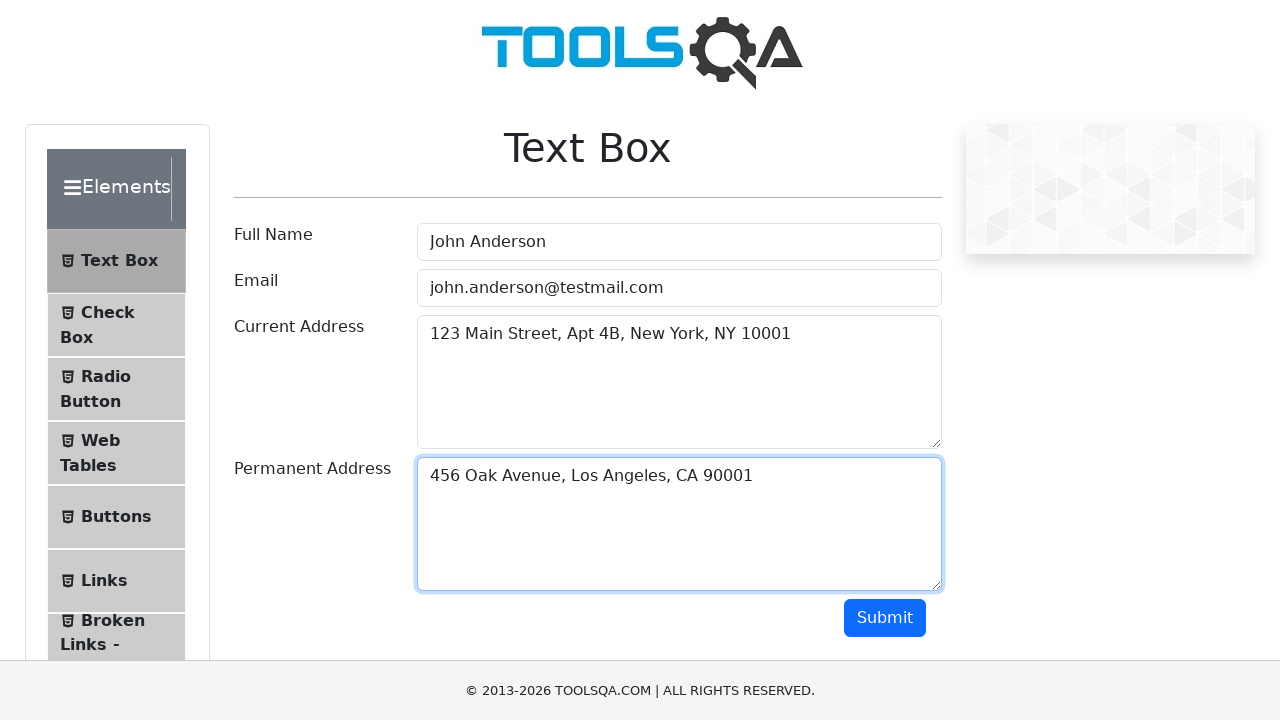

Form output appeared on the page
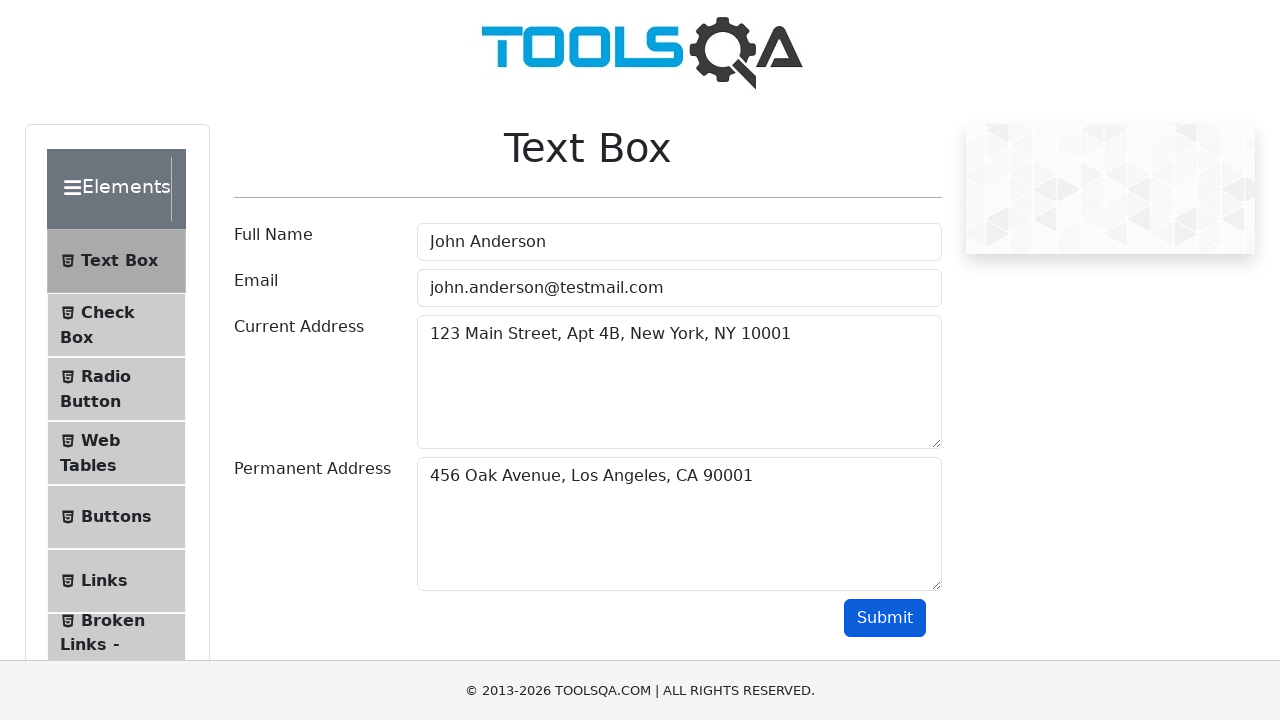

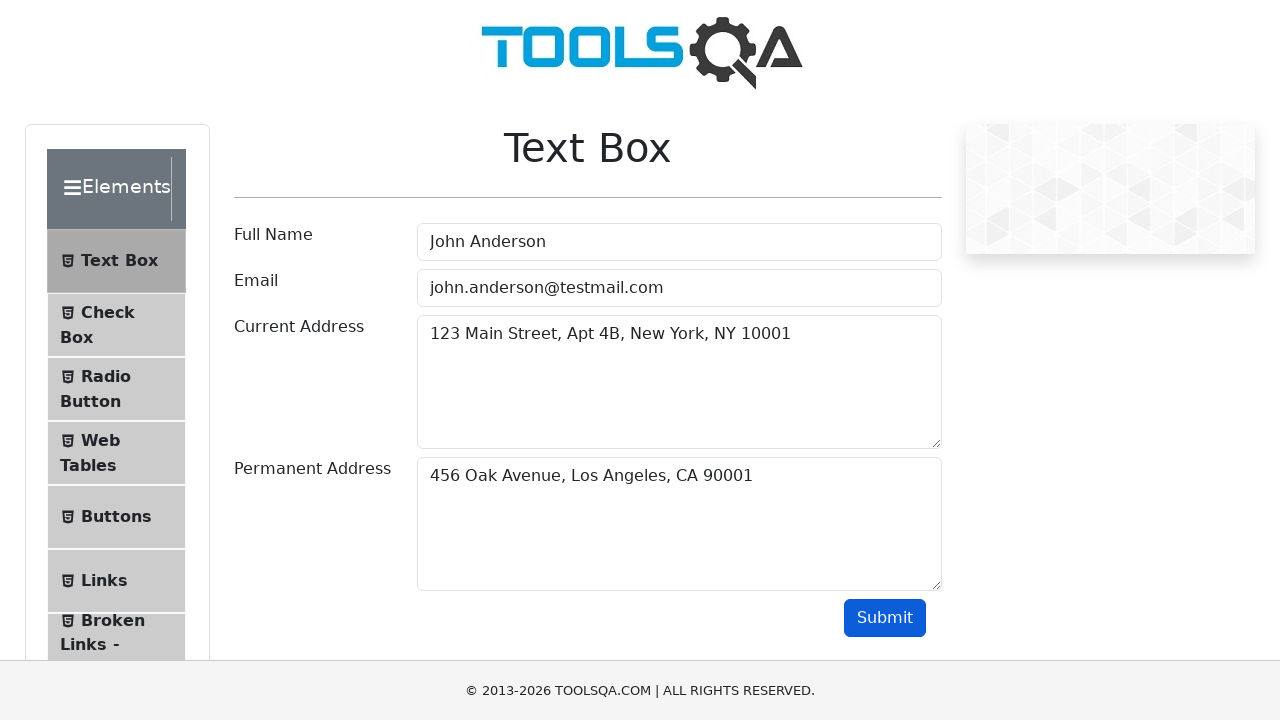